Fills out a simple form with first name, last name, city, and country information, then submits it

Starting URL: http://suninjuly.github.io/simple_form_find_task.html

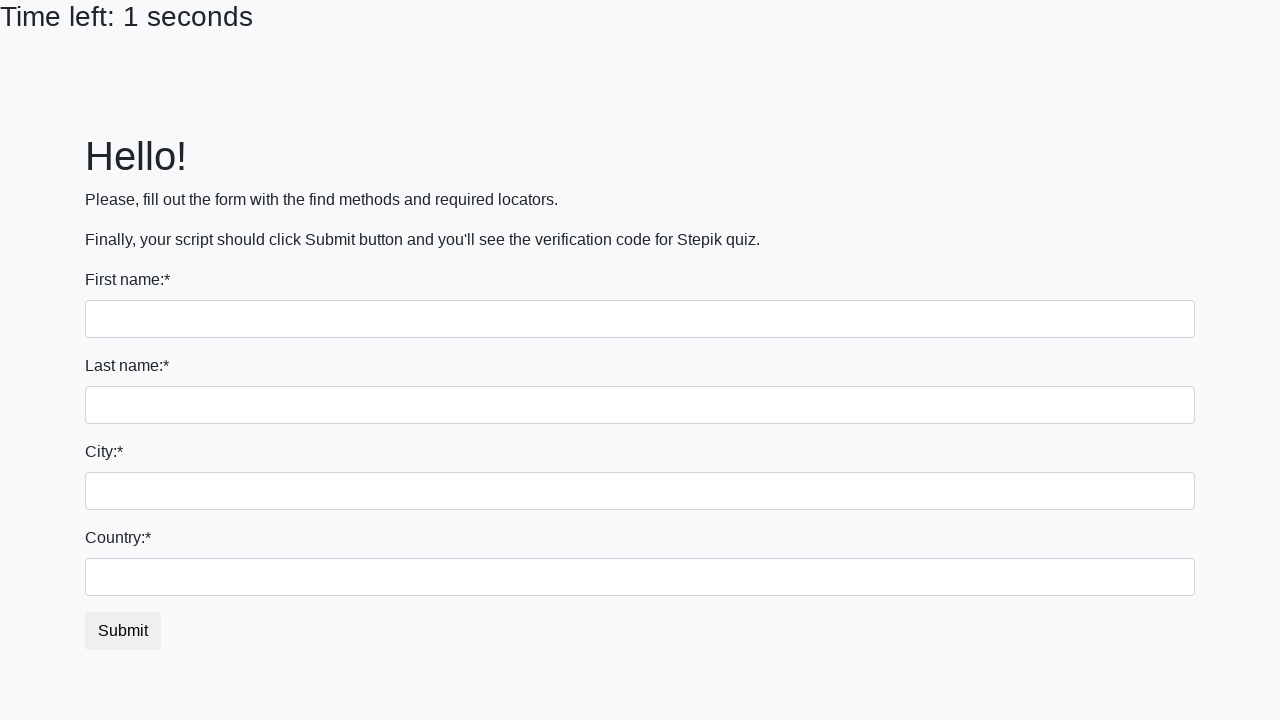

Filled first name field with 'Ivan' on input[name='first_name']
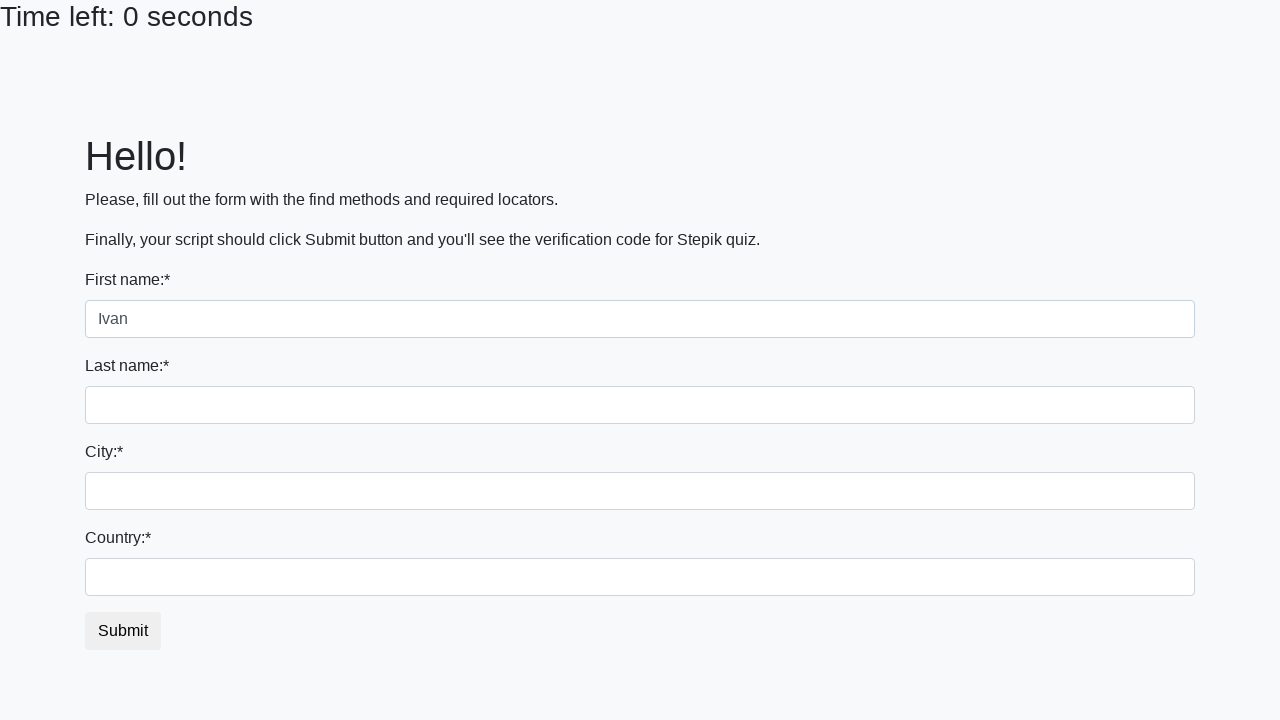

Filled last name field with 'Petrov' on input[name='last_name']
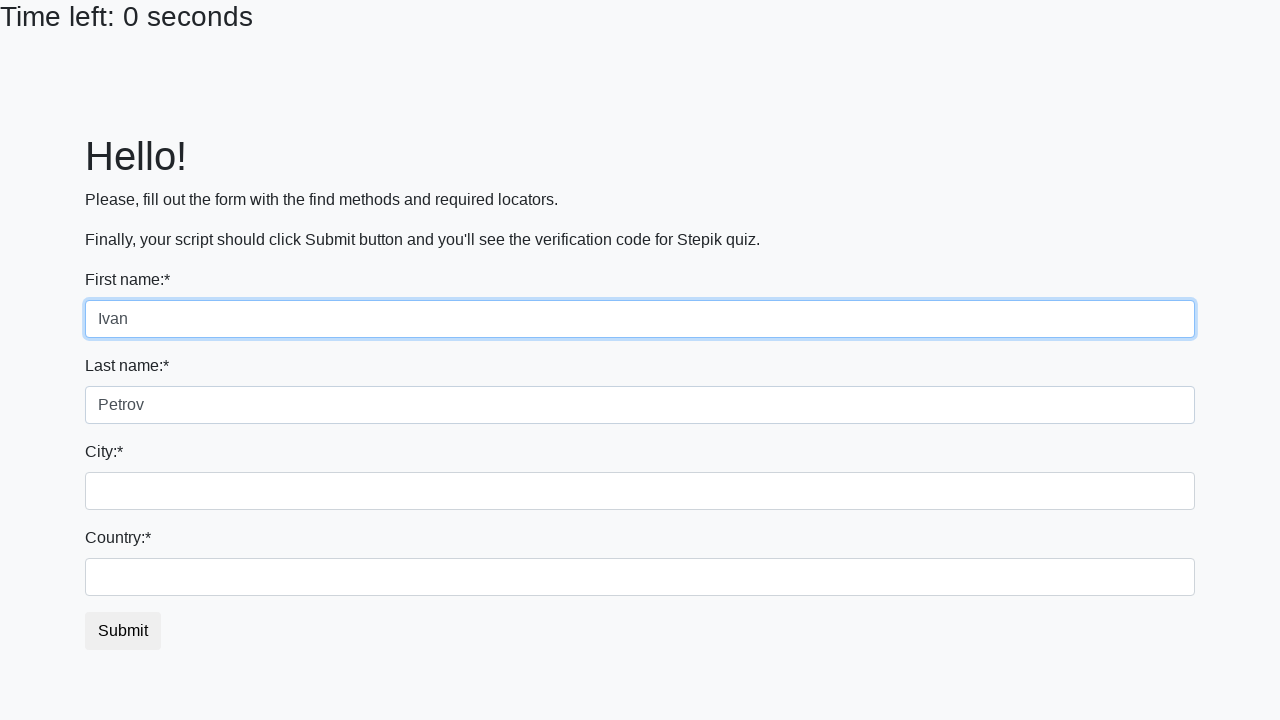

Filled city field with 'Smolensk' on .form-control.city
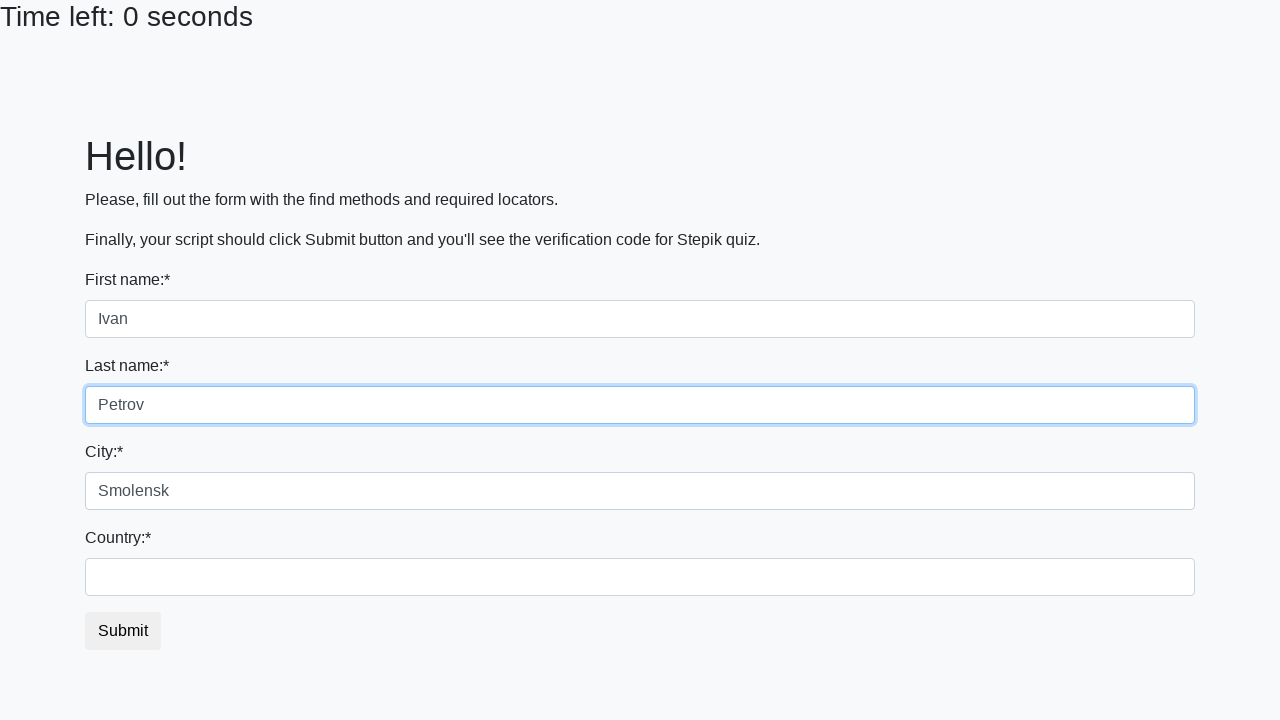

Filled country field with 'Russia' on #country
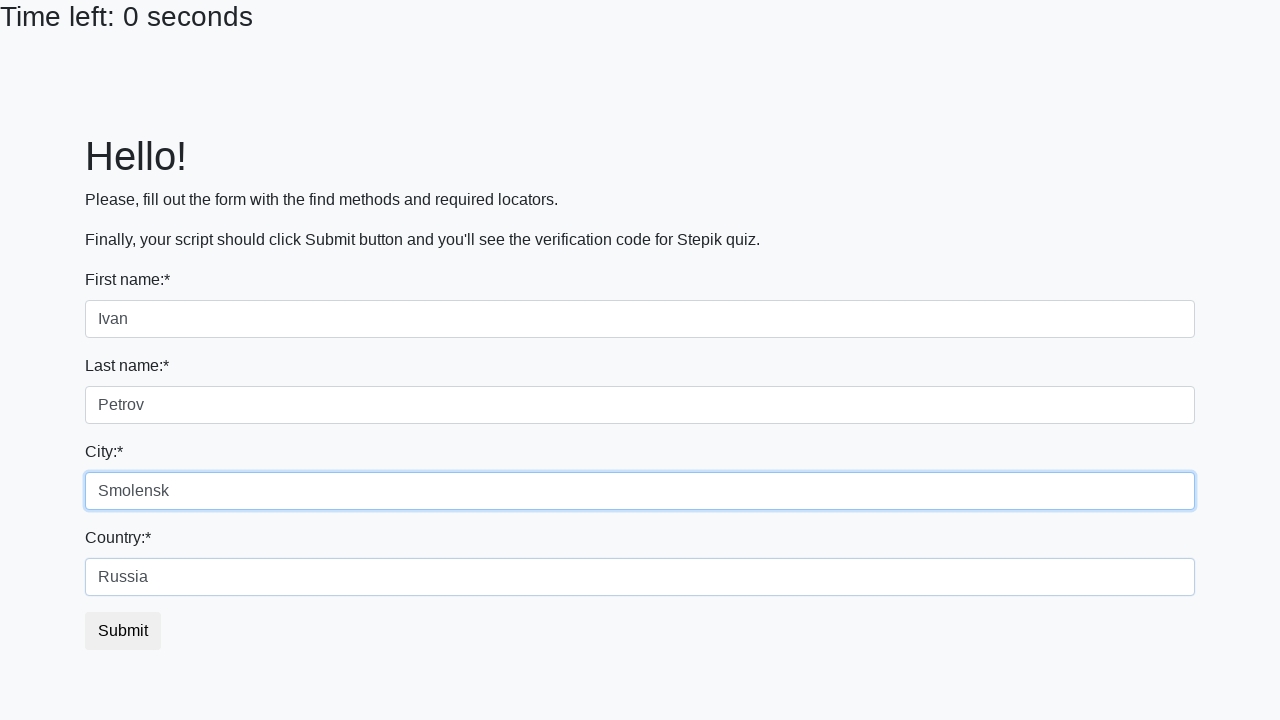

Clicked submit button to submit the form at (123, 631) on button.btn
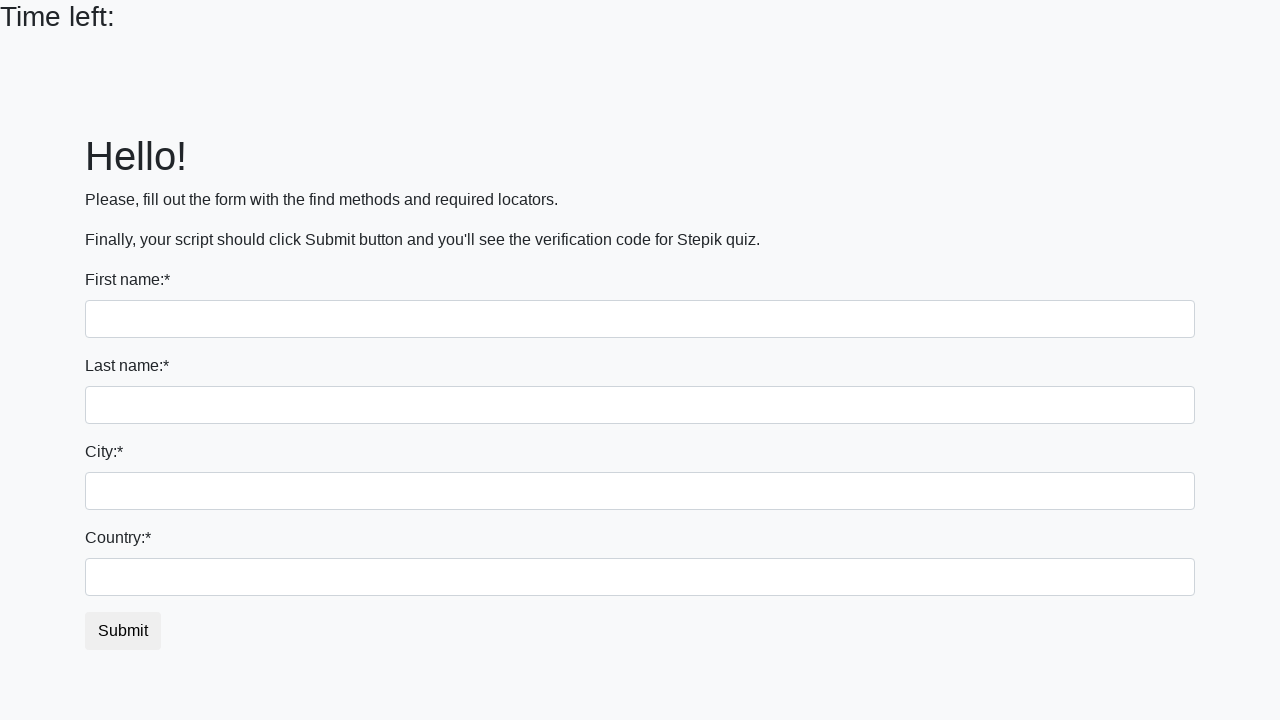

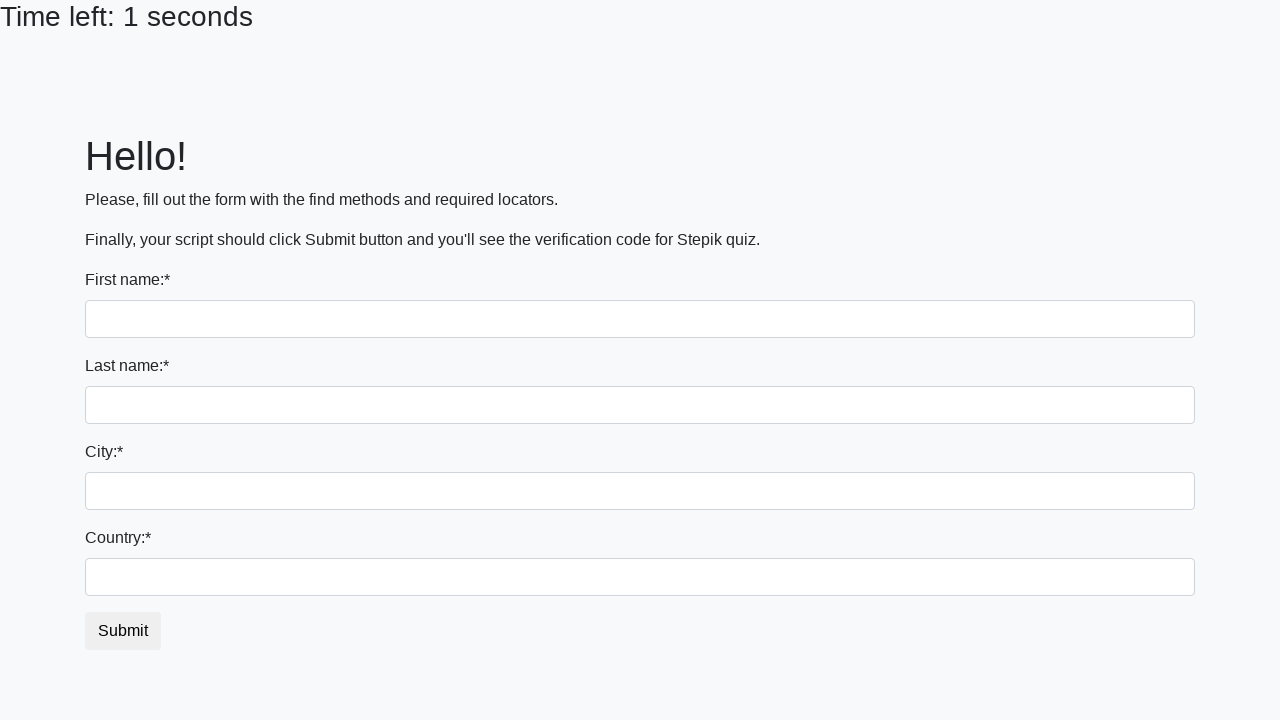